Tests the Python.org website by searching for "pycon" using the search box and verifying results are returned

Starting URL: http://www.python.org

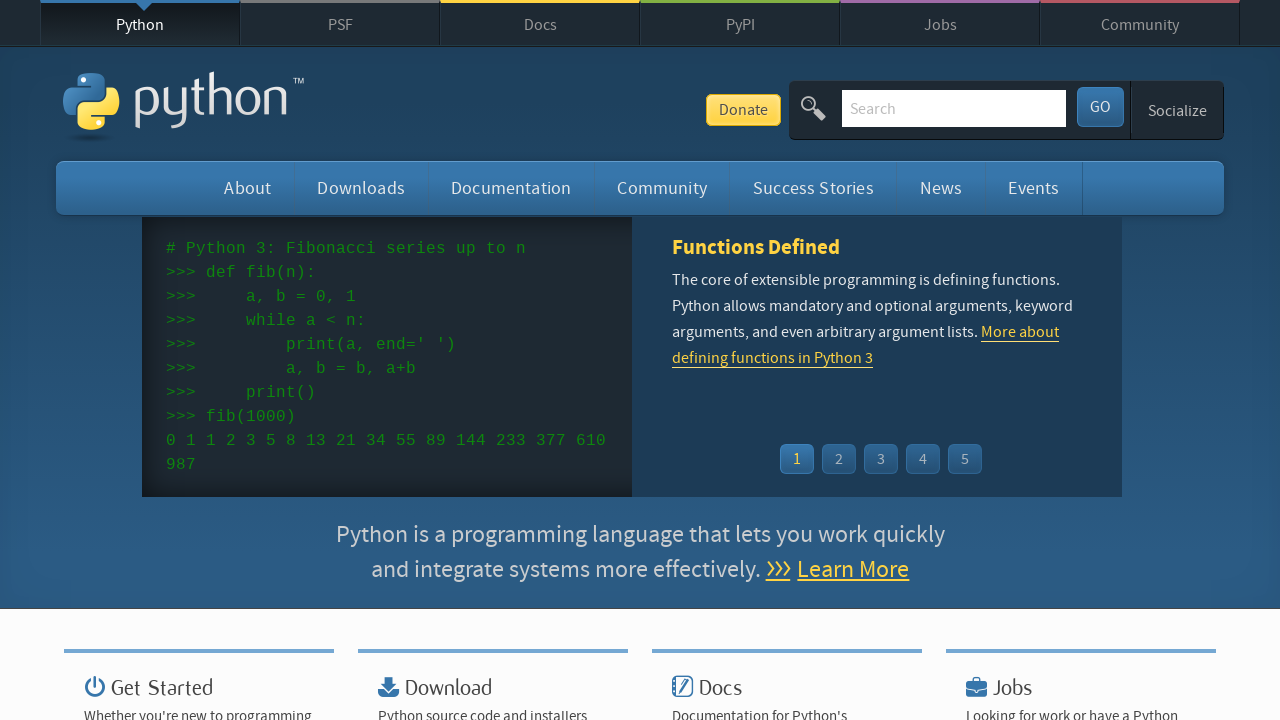

Filled search box with 'pycon' on input[name='q']
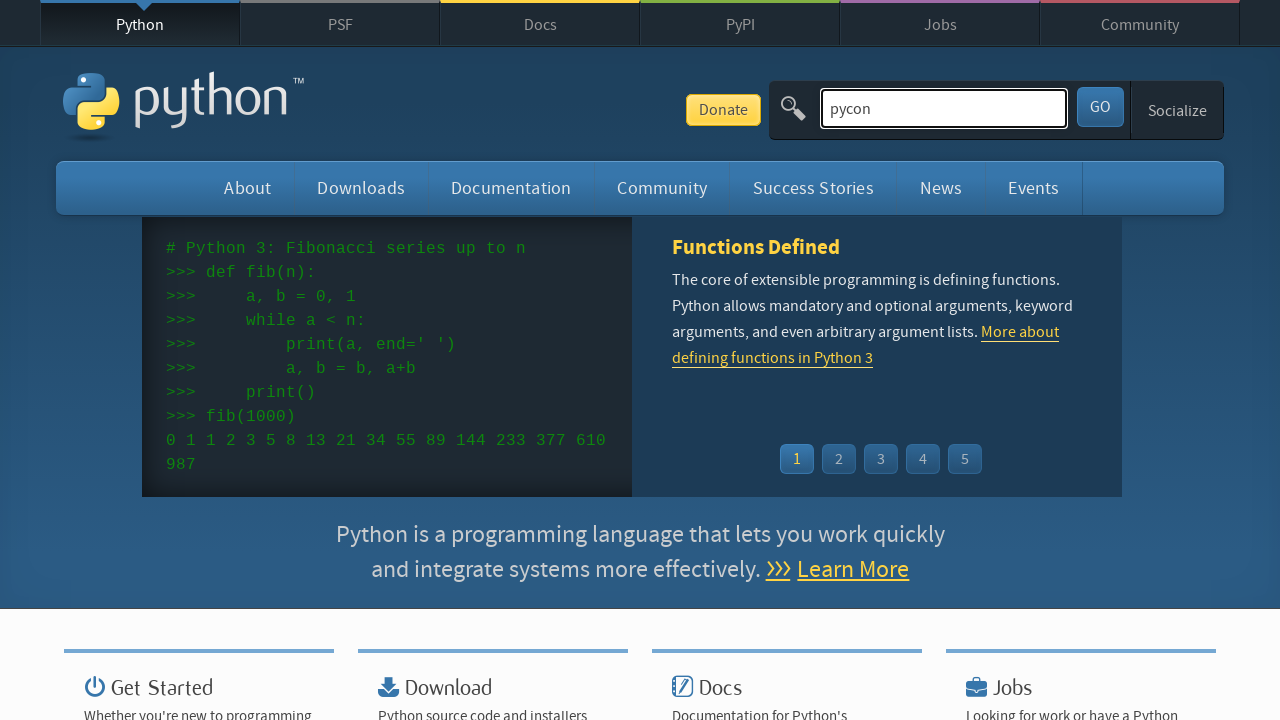

Pressed Enter to submit search on input[name='q']
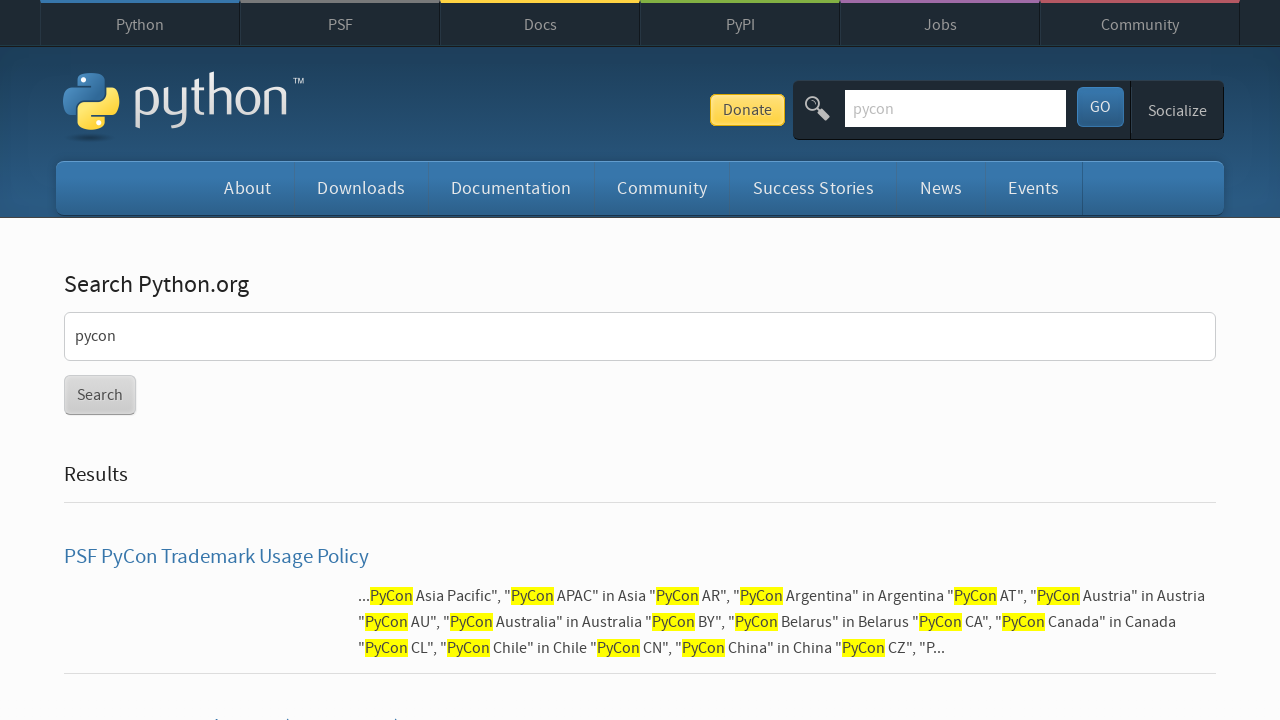

Search results page loaded (networkidle)
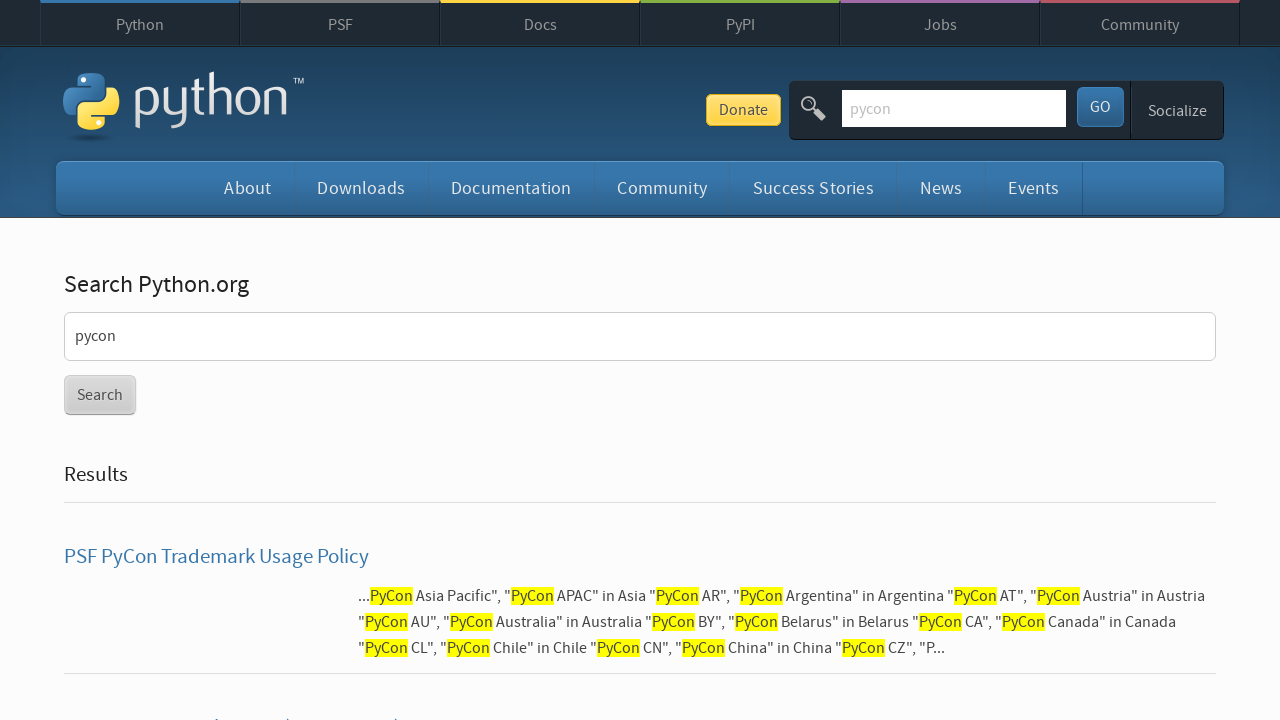

Verified results are displayed on the page
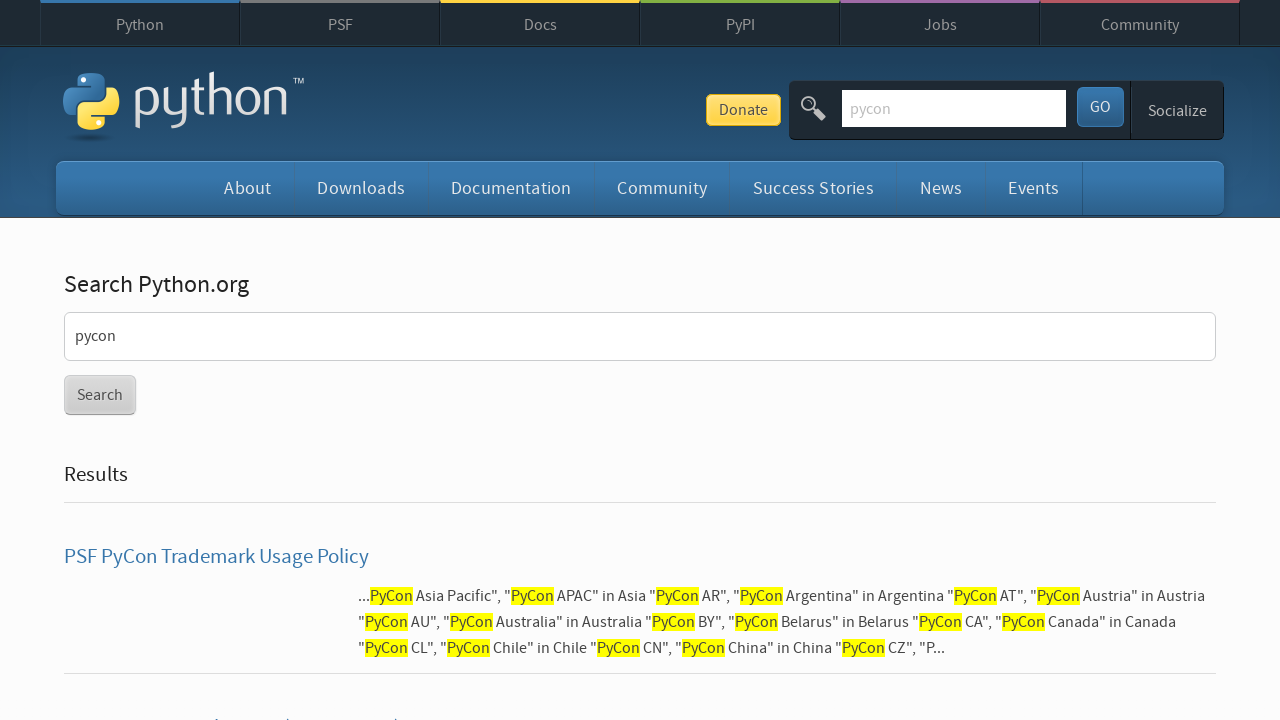

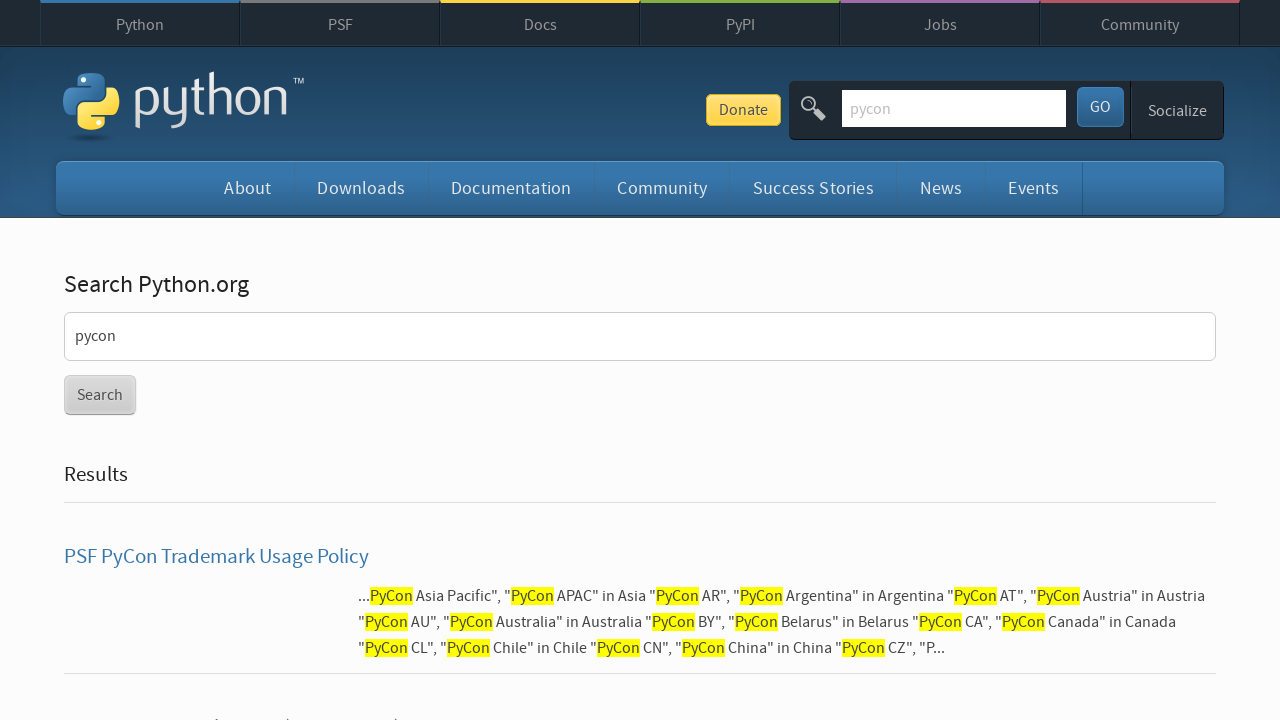